Verifies the page title of Nail Spa A&S website

Starting URL: https://nailspaas.com/

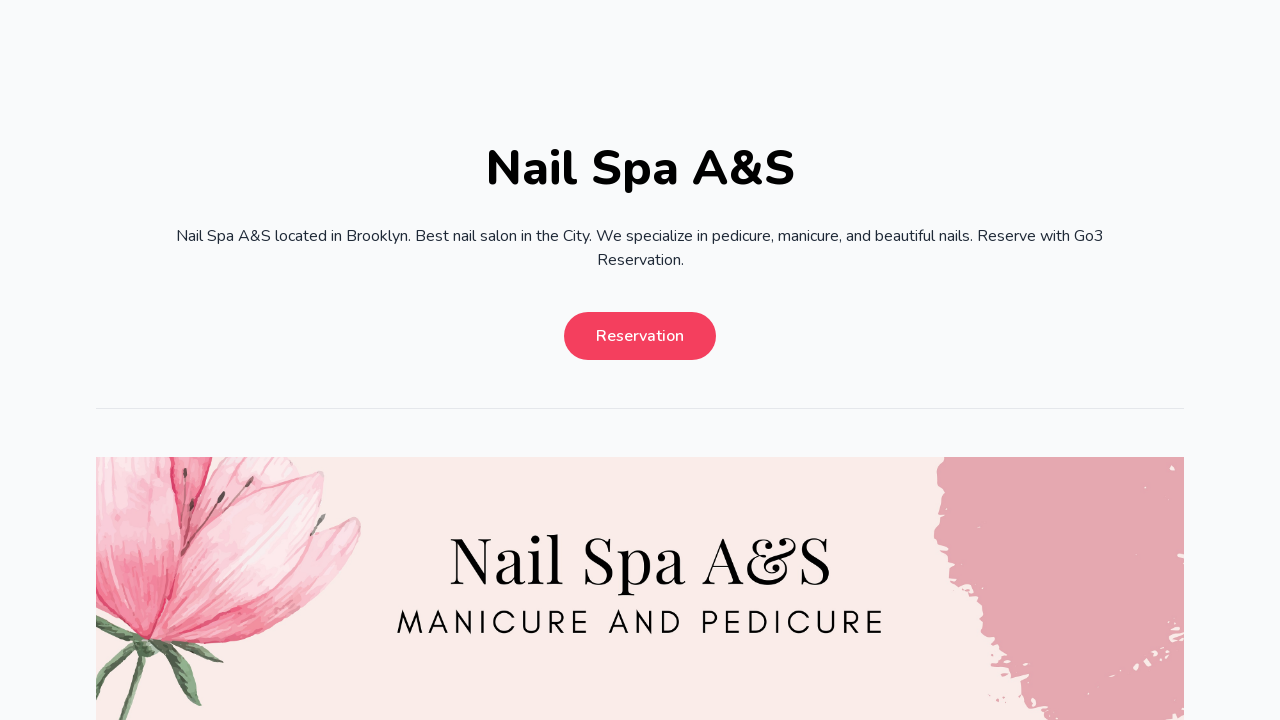

Waited for page DOM to load on Nail Spa A&S website
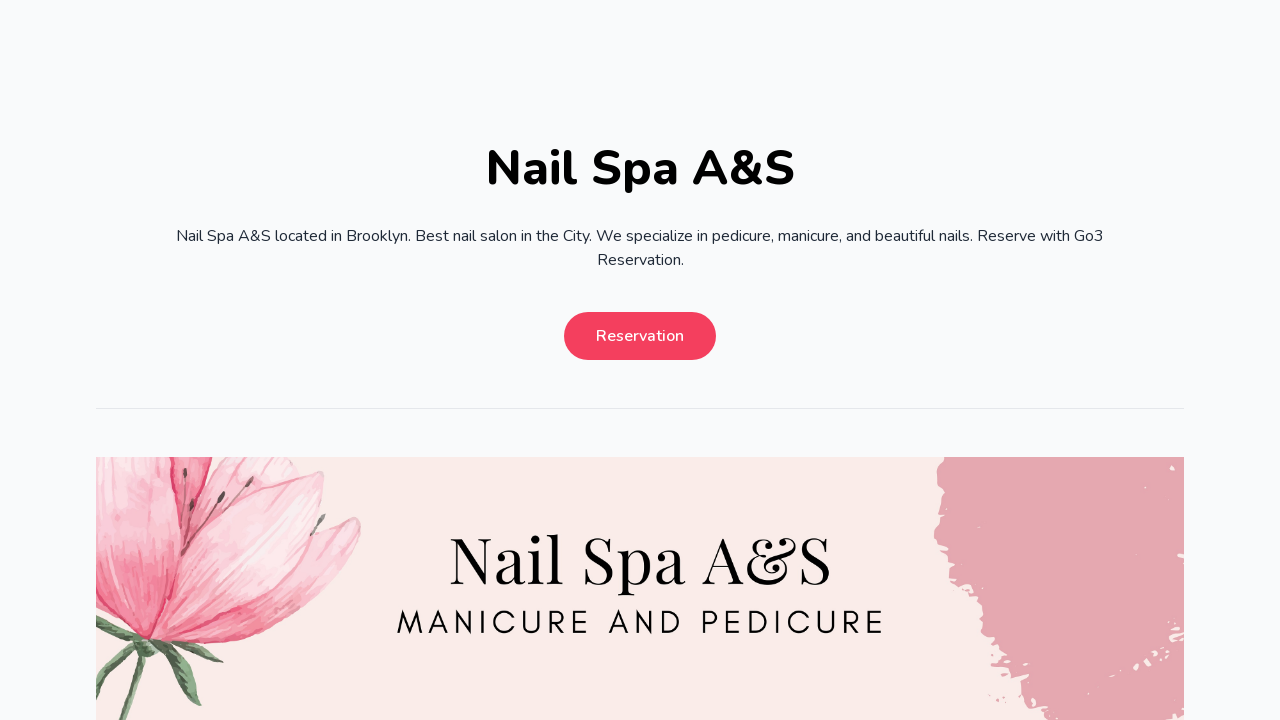

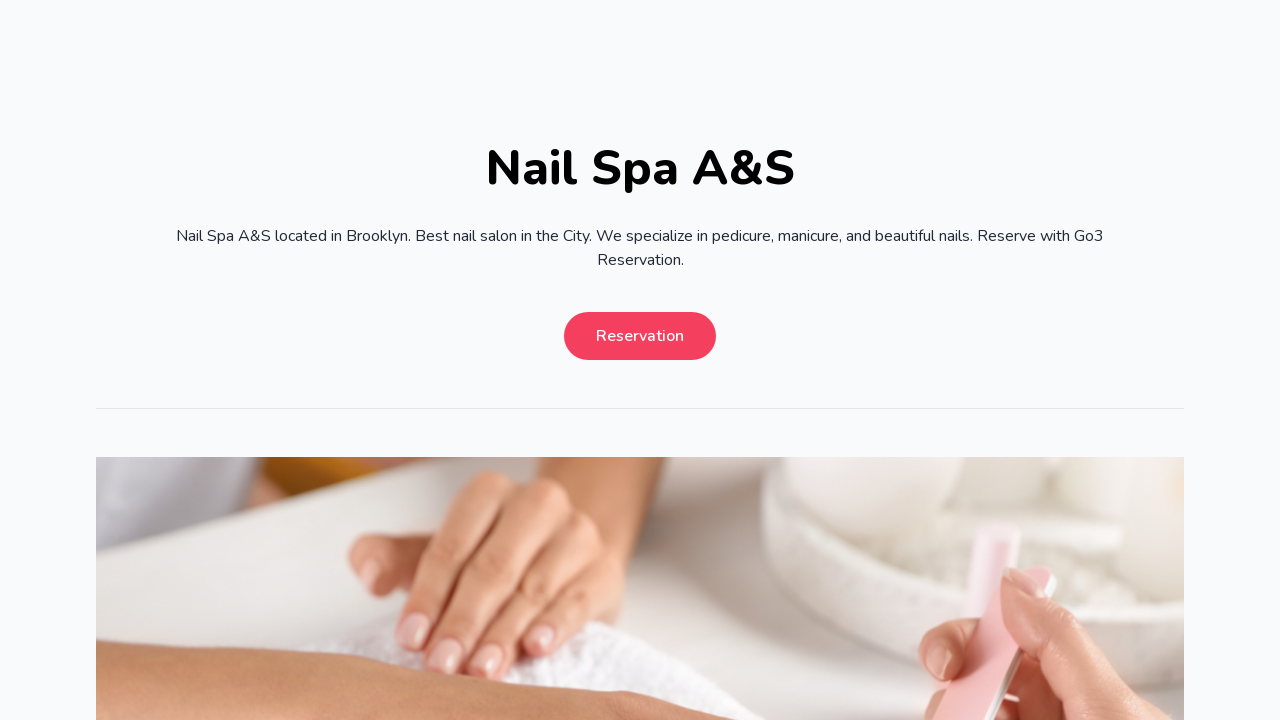